Navigates to the OTUS online learning platform and verifies that the page title contains expected text related to online courses.

Starting URL: https://otus.ru

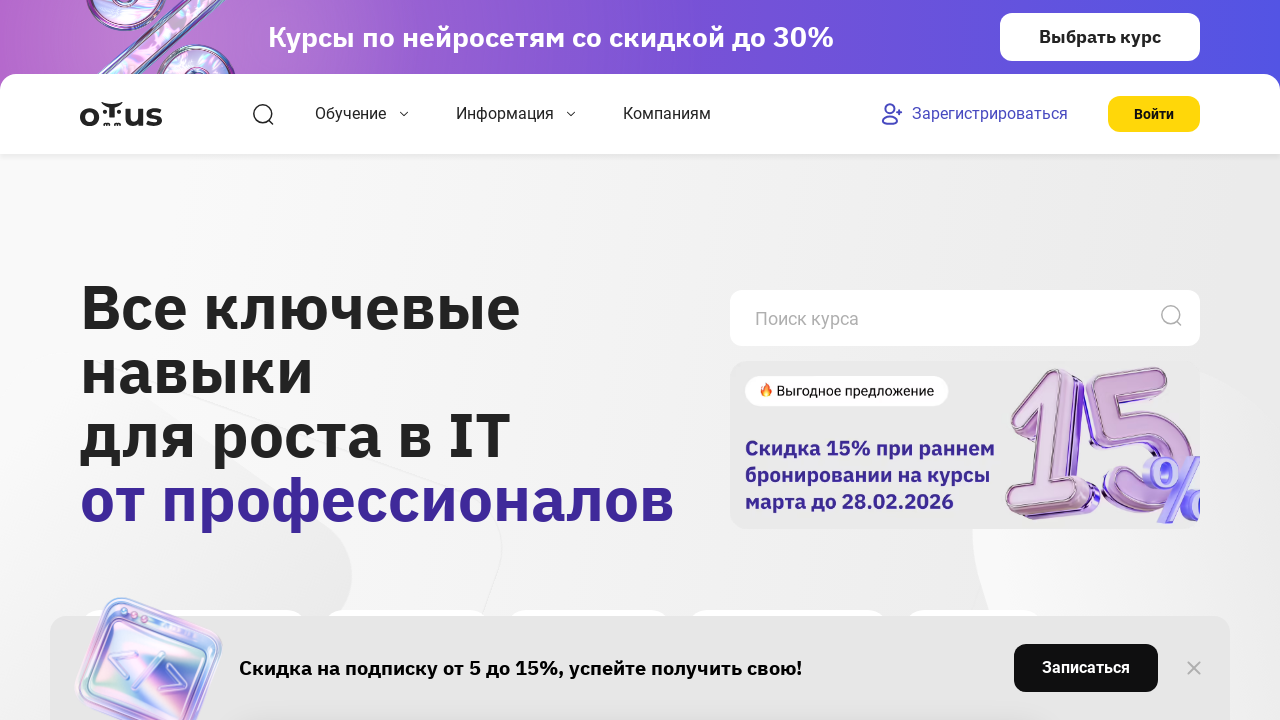

Navigated to OTUS online learning platform
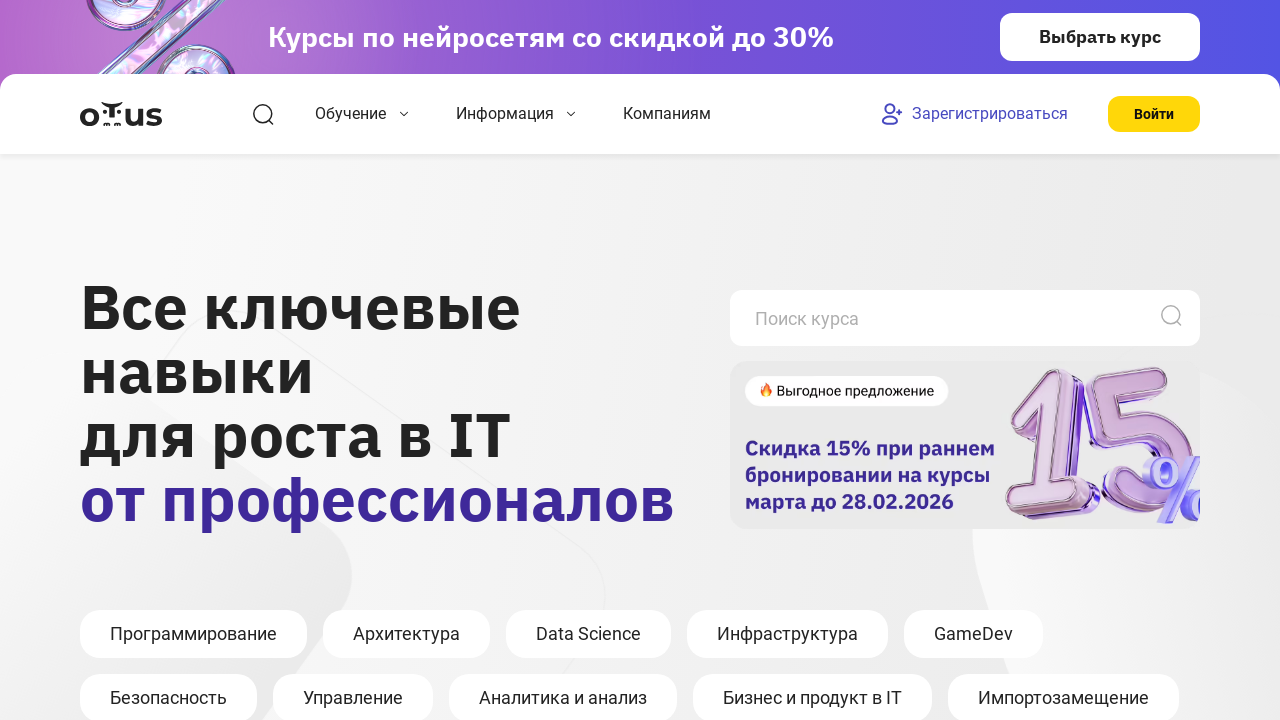

Page loaded and DOM content became interactive
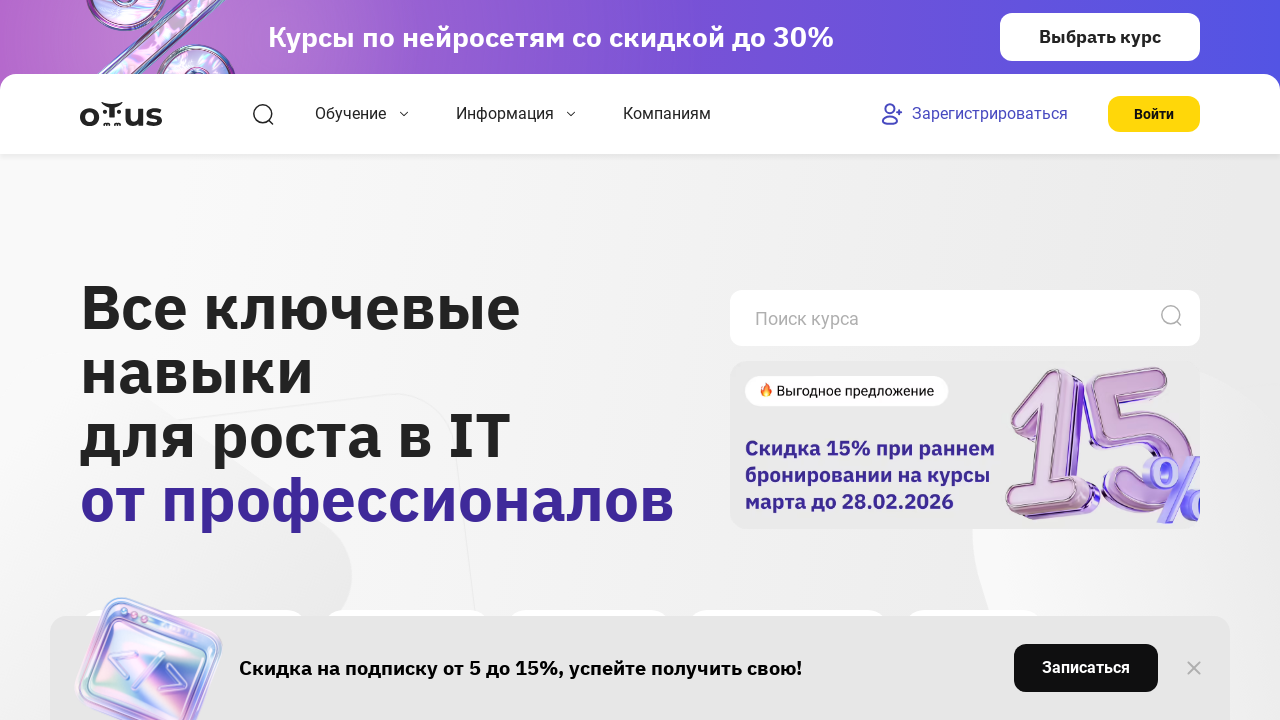

Retrieved page title: 'OTUS - Онлайн-образование'
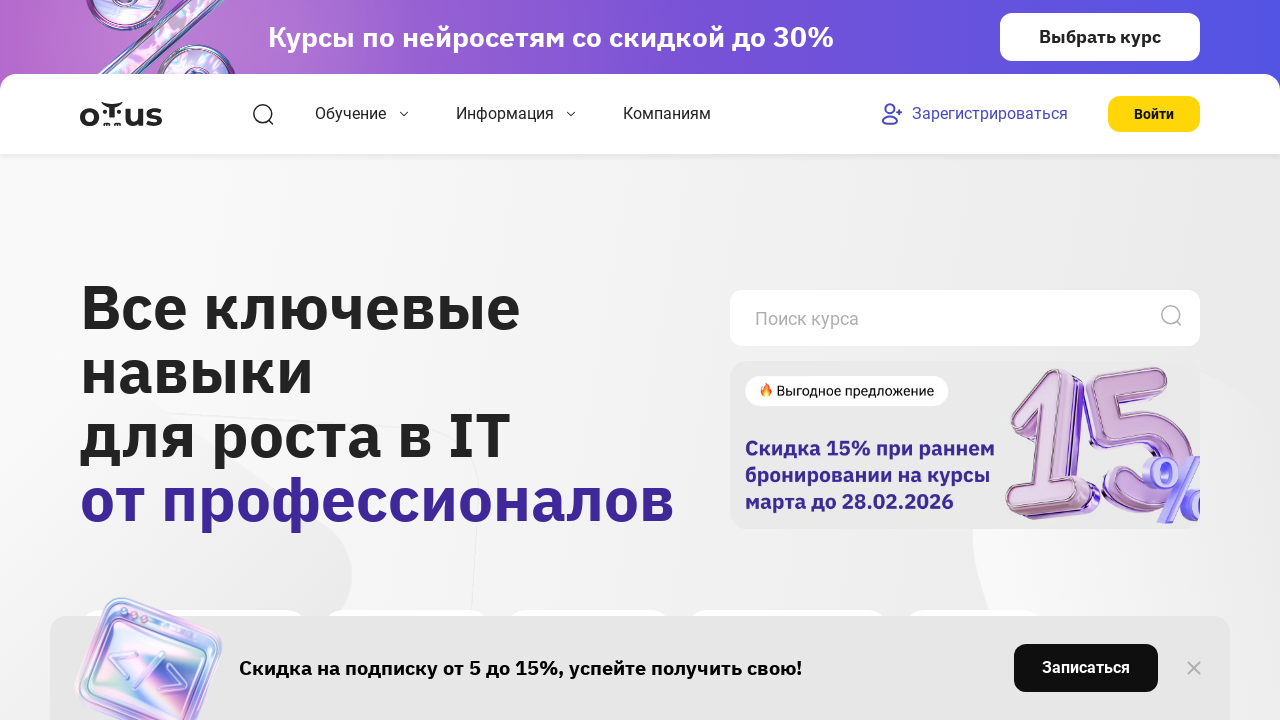

Verified page title contains expected text about online courses
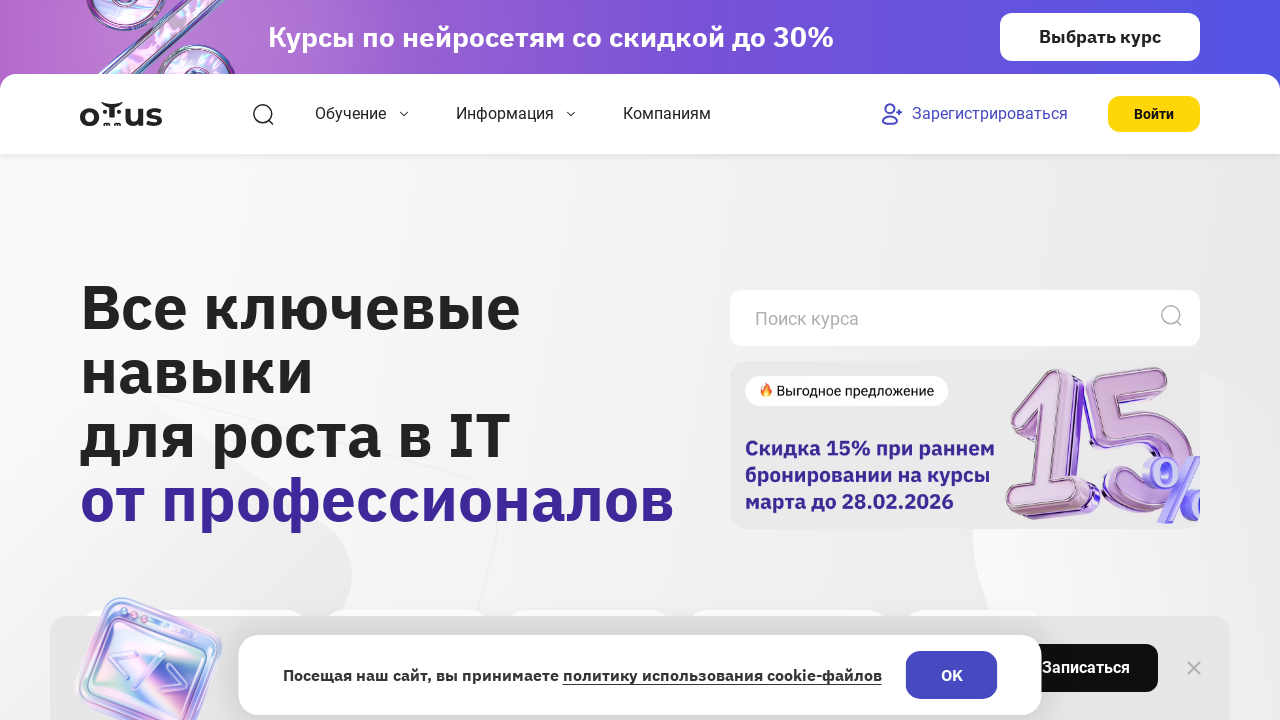

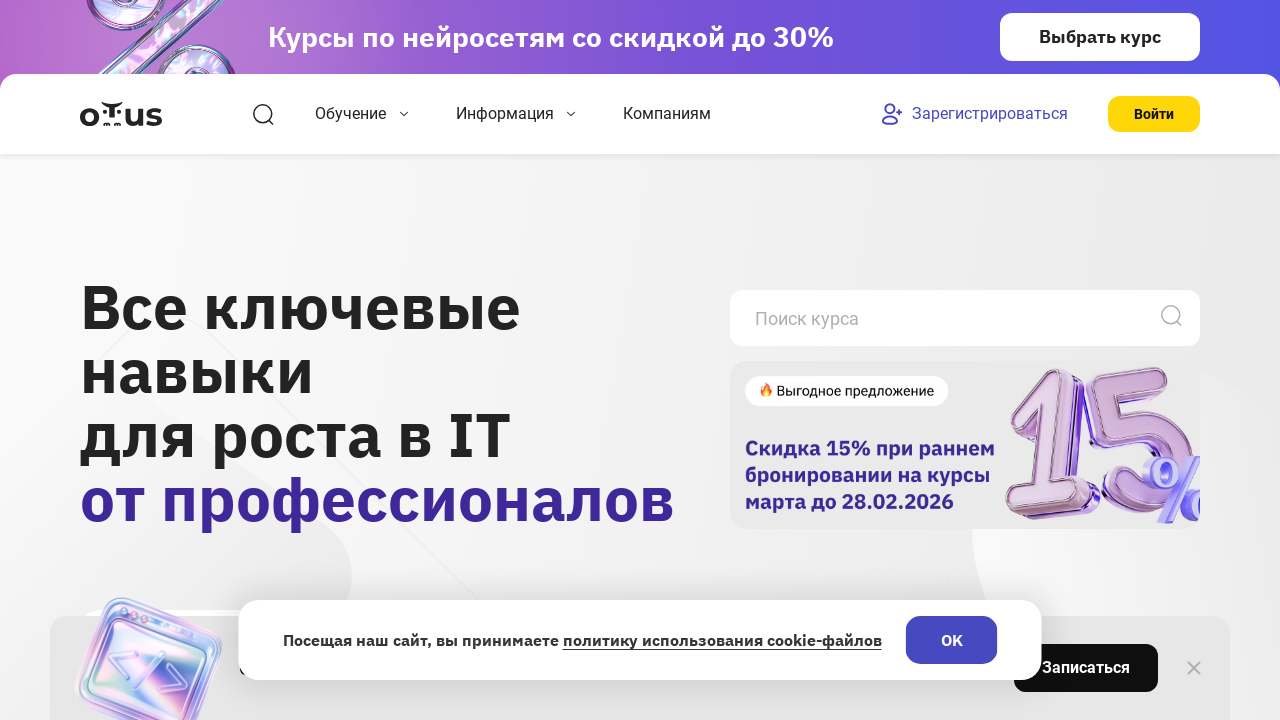